Tests radio button functionality on LetCode.in by navigating to the Toggle workspace, clicking radio buttons, and verifying that only one radio button can be selected at a time in a group.

Starting URL: https://letcode.in/

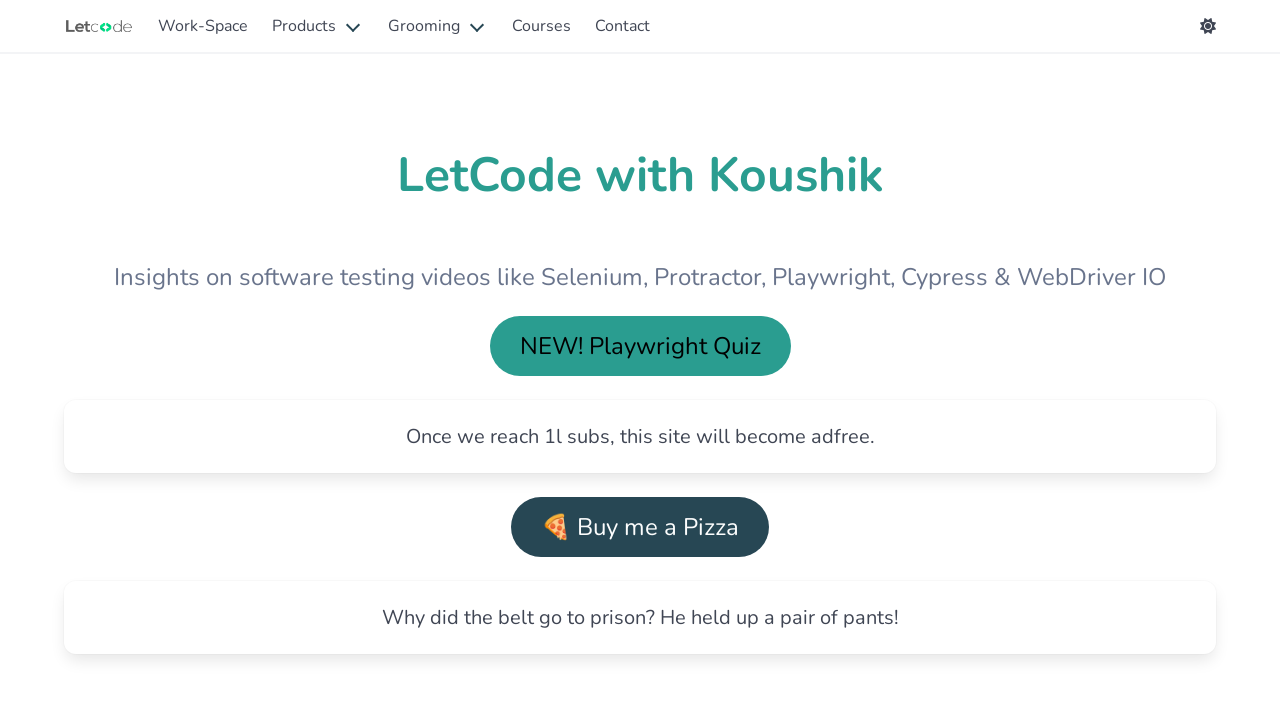

Clicked Work-Space header link at (203, 26) on text=Work-Space
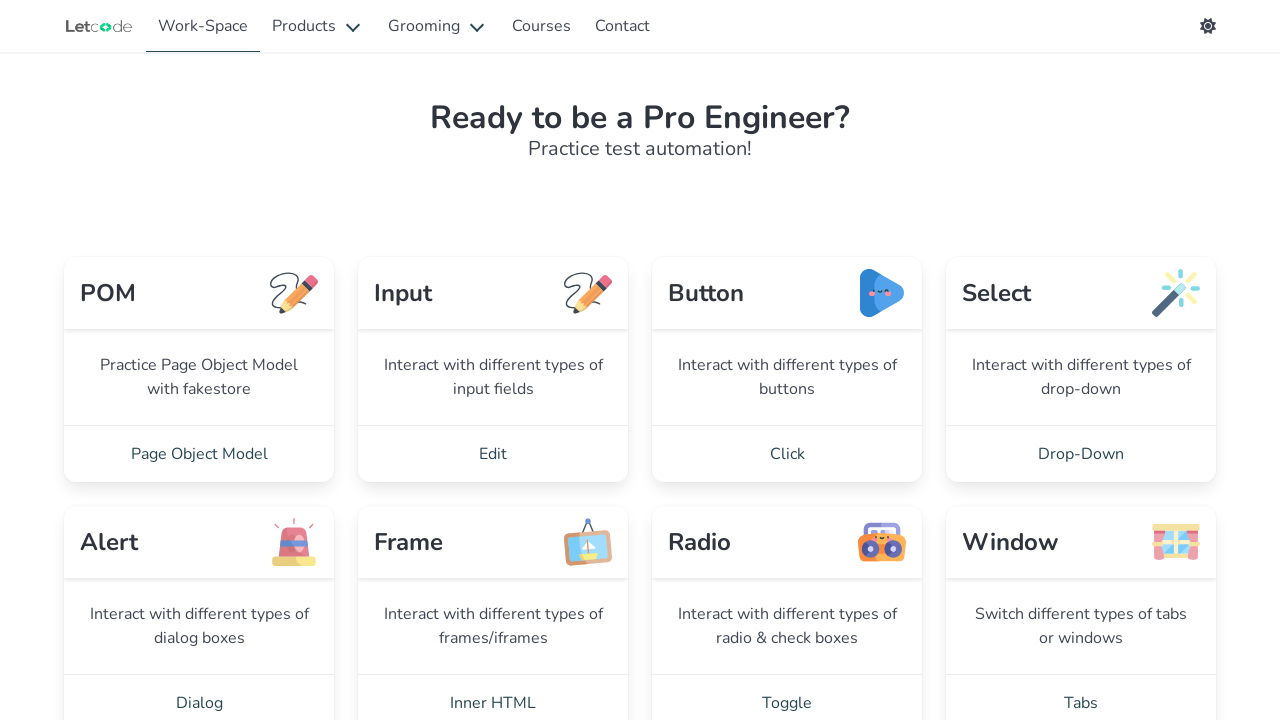

Waited for network idle after Work-Space navigation
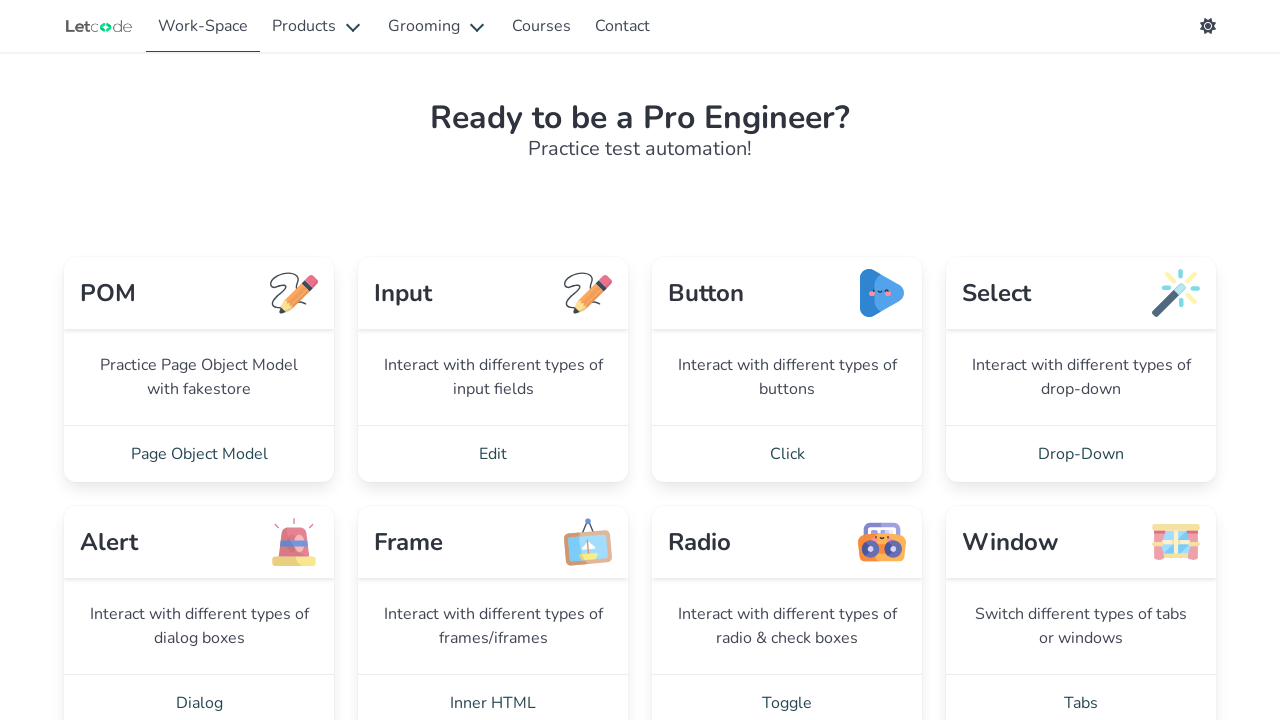

Clicked Toggle link to navigate to radio button practice page at (787, 692) on text=Toggle
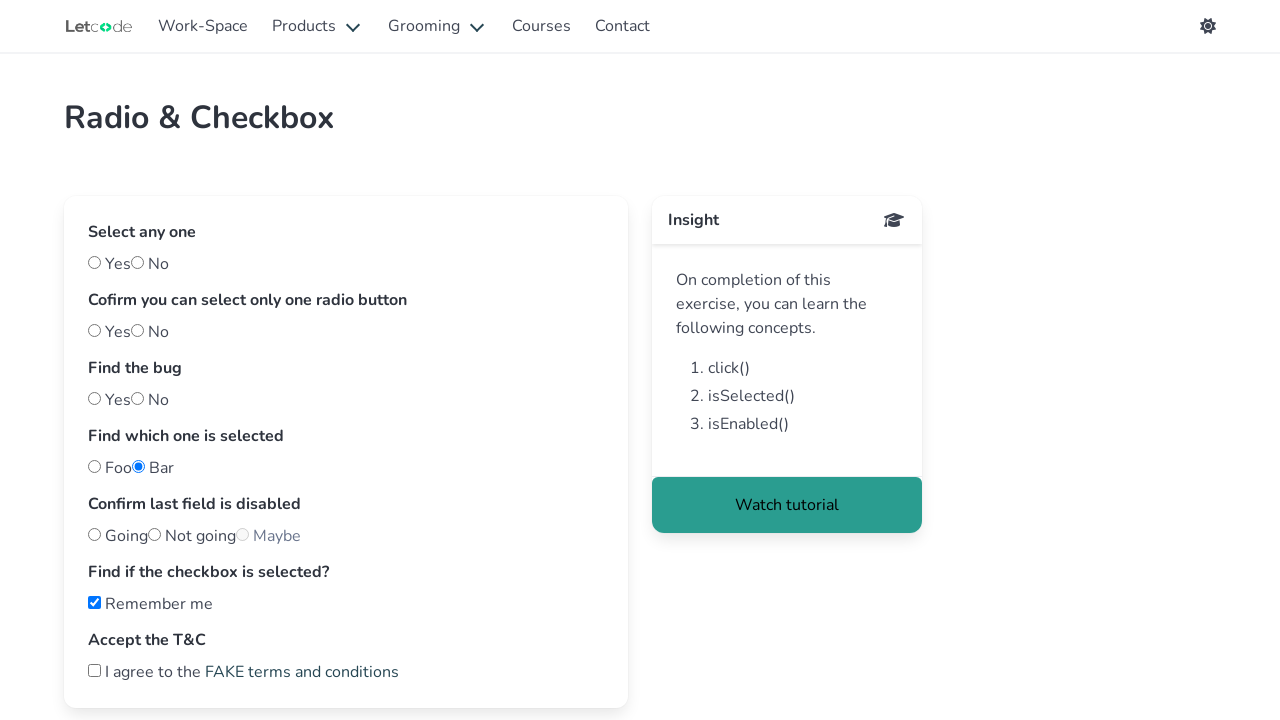

Clicked 'yes' radio button at (94, 262) on #yes
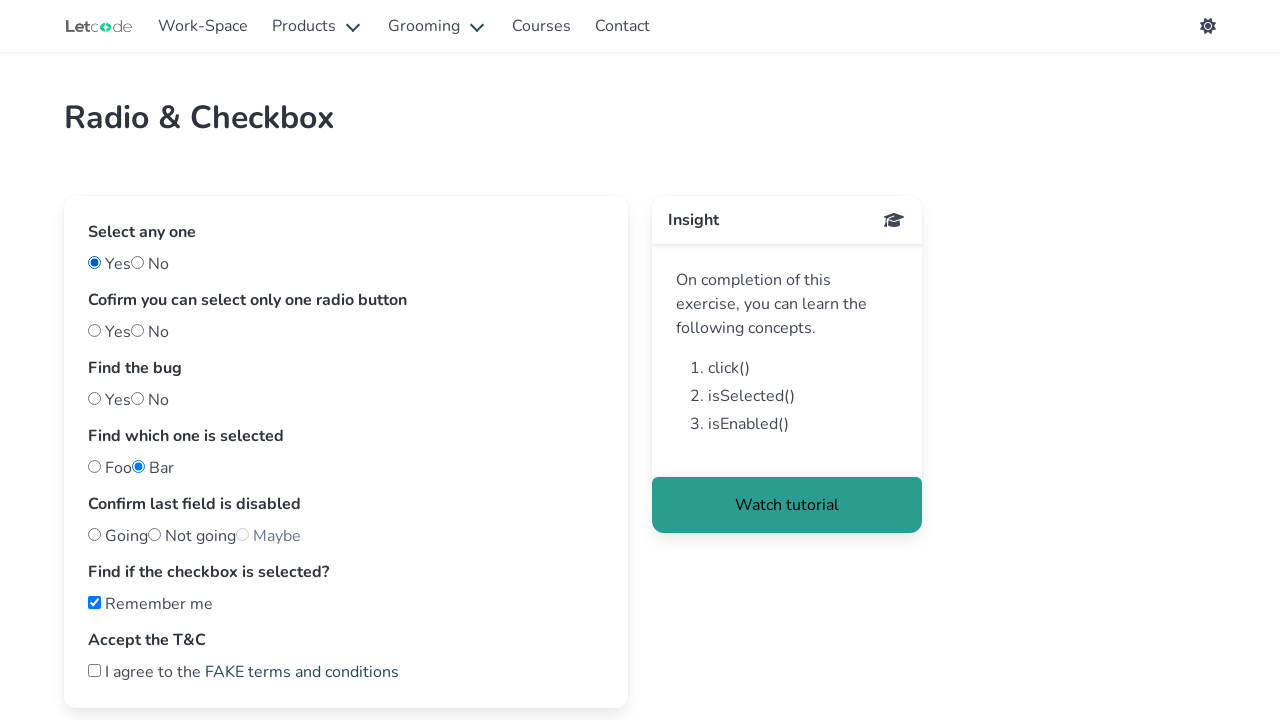

Clicked 'no' radio button, deselecting 'yes' at (138, 262) on #no
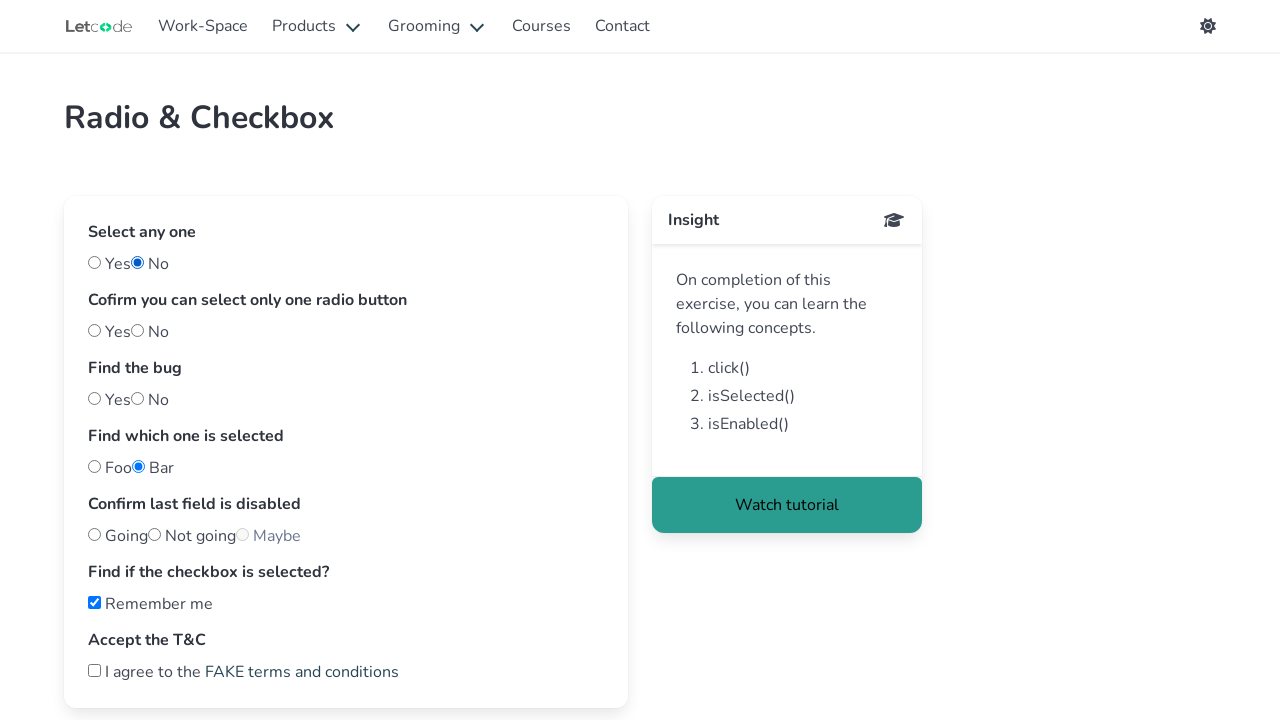

Clicked first radio button in confirmation group at (94, 330) on #one
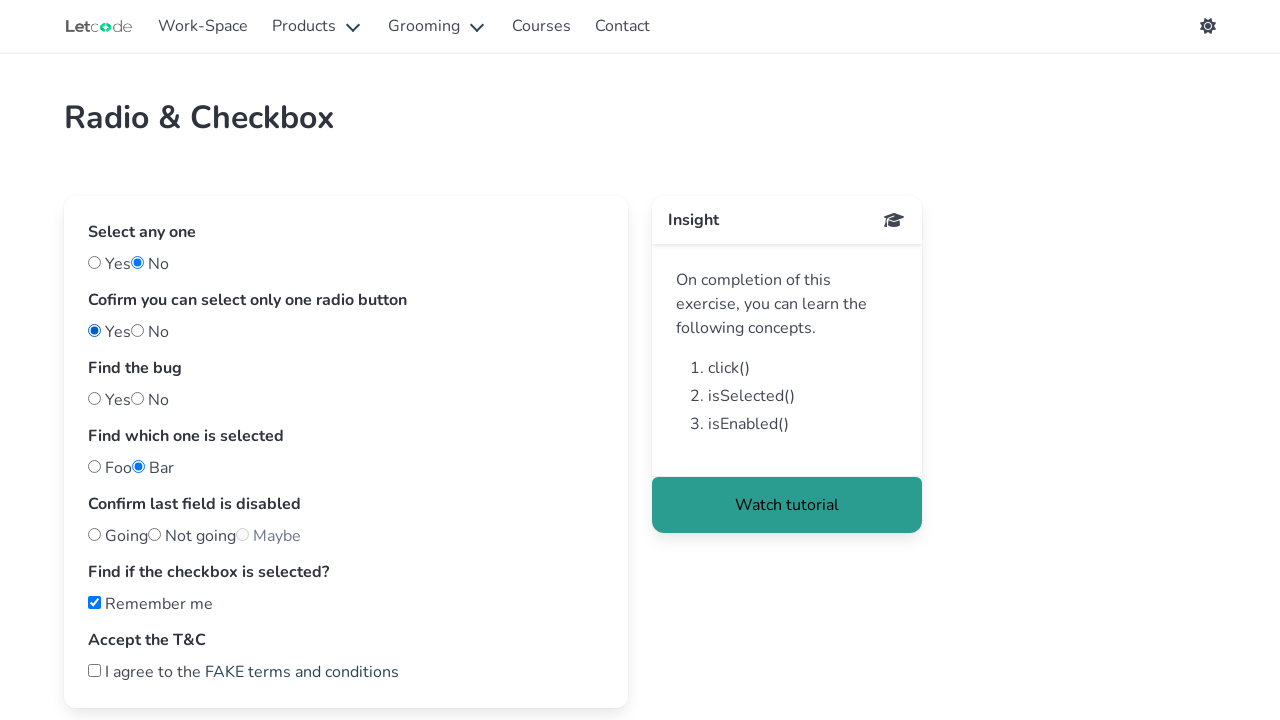

Clicked second radio button in confirmation group at (138, 330) on #two
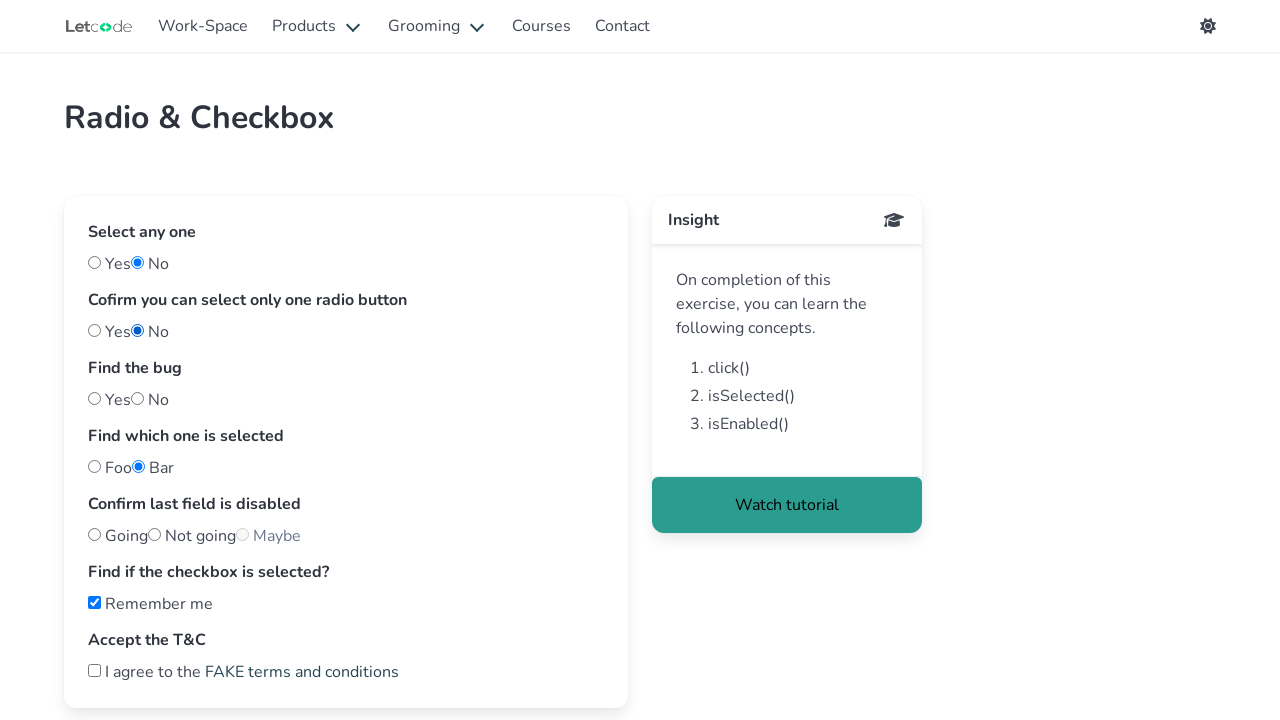

Checked if first radio button (#one) is selected
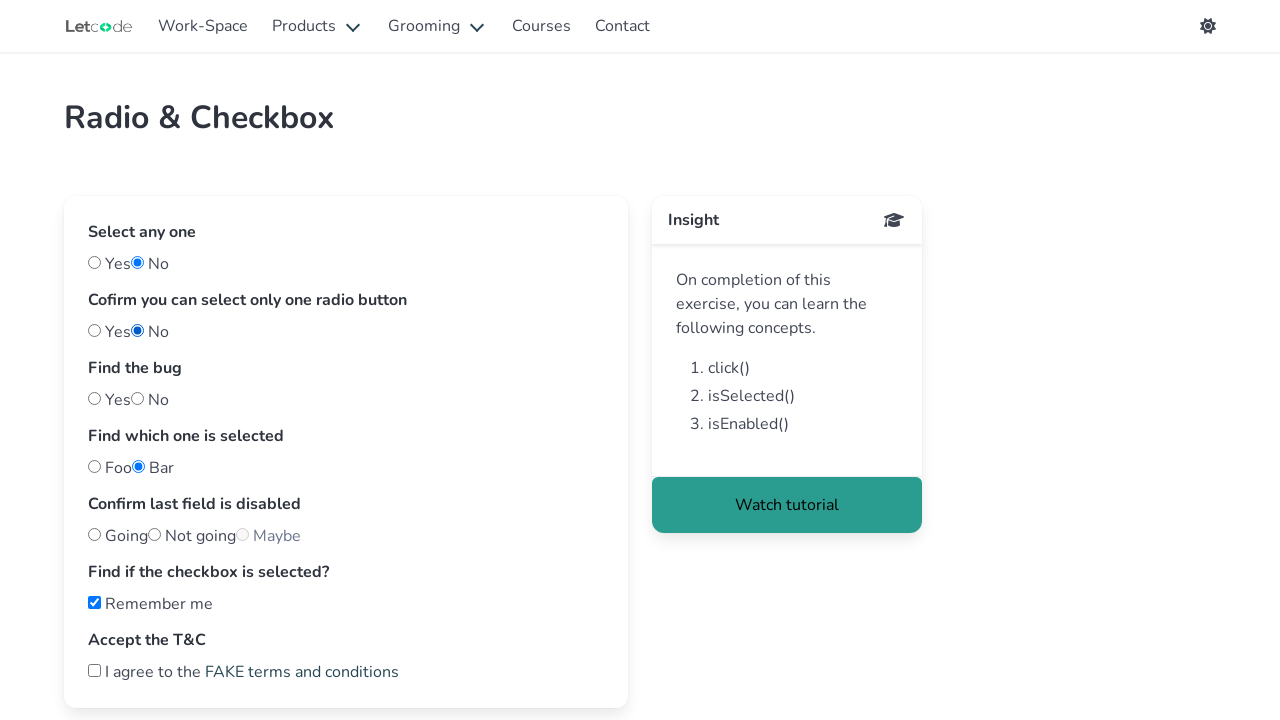

Checked if second radio button (#two) is selected
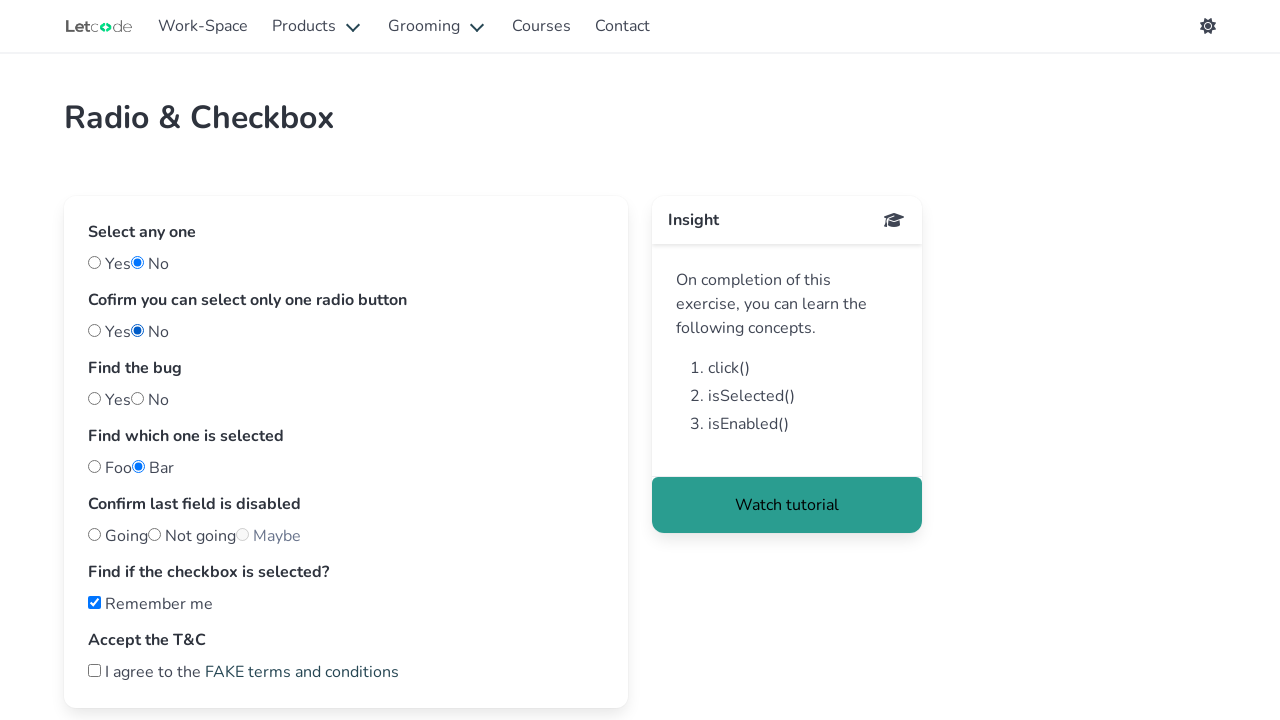

Verified that only one radio button is selected at a time - assertion passed
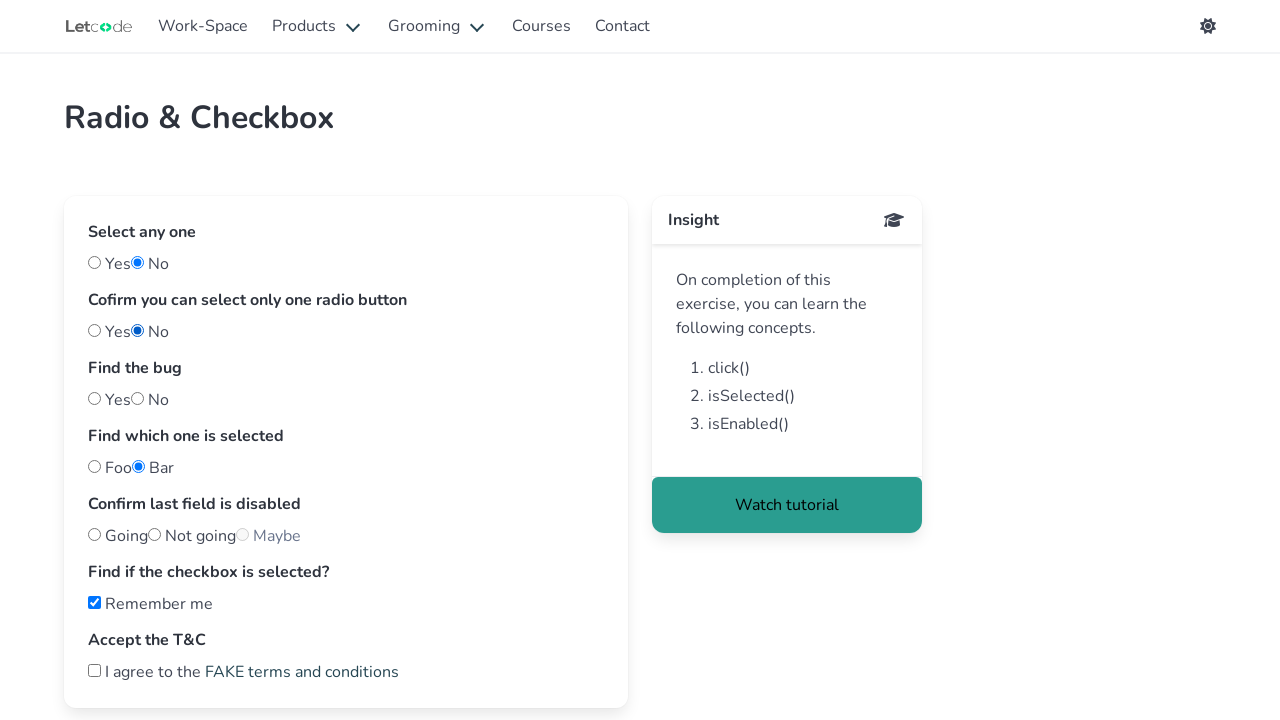

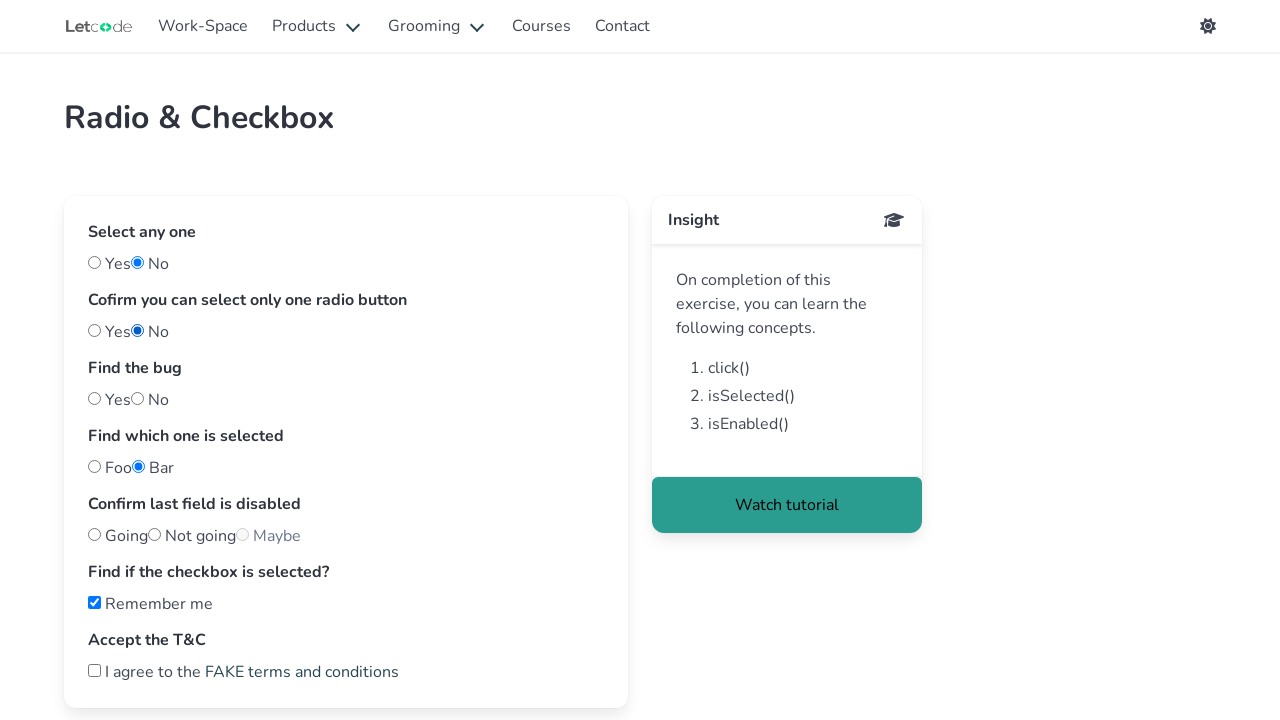